Tests the autocomplete/autosuggest functionality on a dropdown practice page by typing "Ta" in the country field and selecting "TAJIKISTAN" from the suggestions that appear.

Starting URL: https://rahulshettyacademy.com/dropdownsPractise/

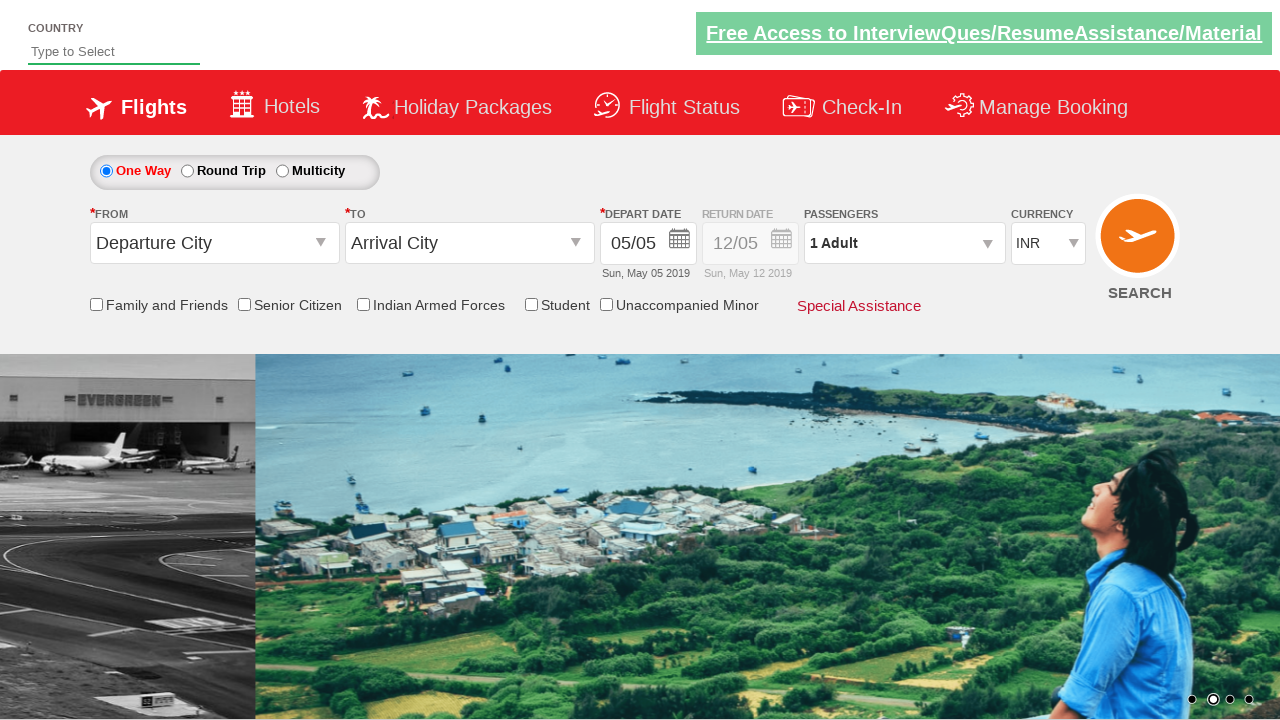

Filled autosuggest country field with 'Ta' on #autosuggest
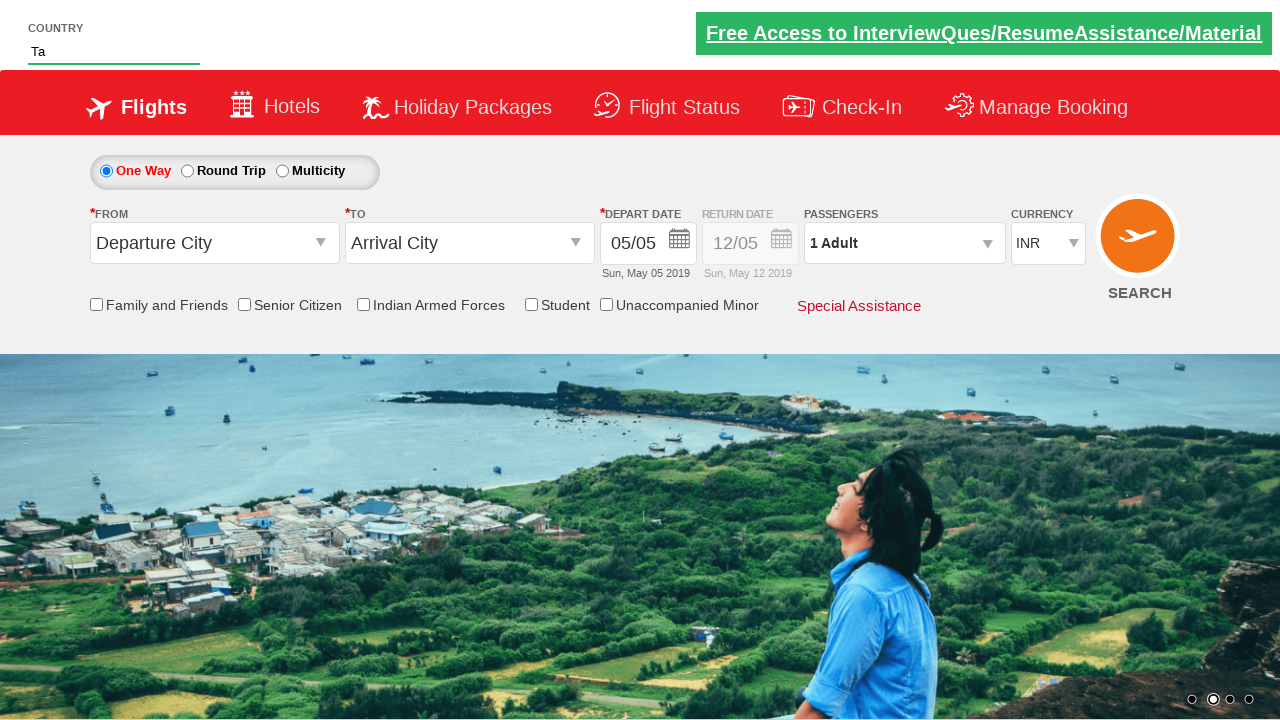

Autocomplete suggestions appeared
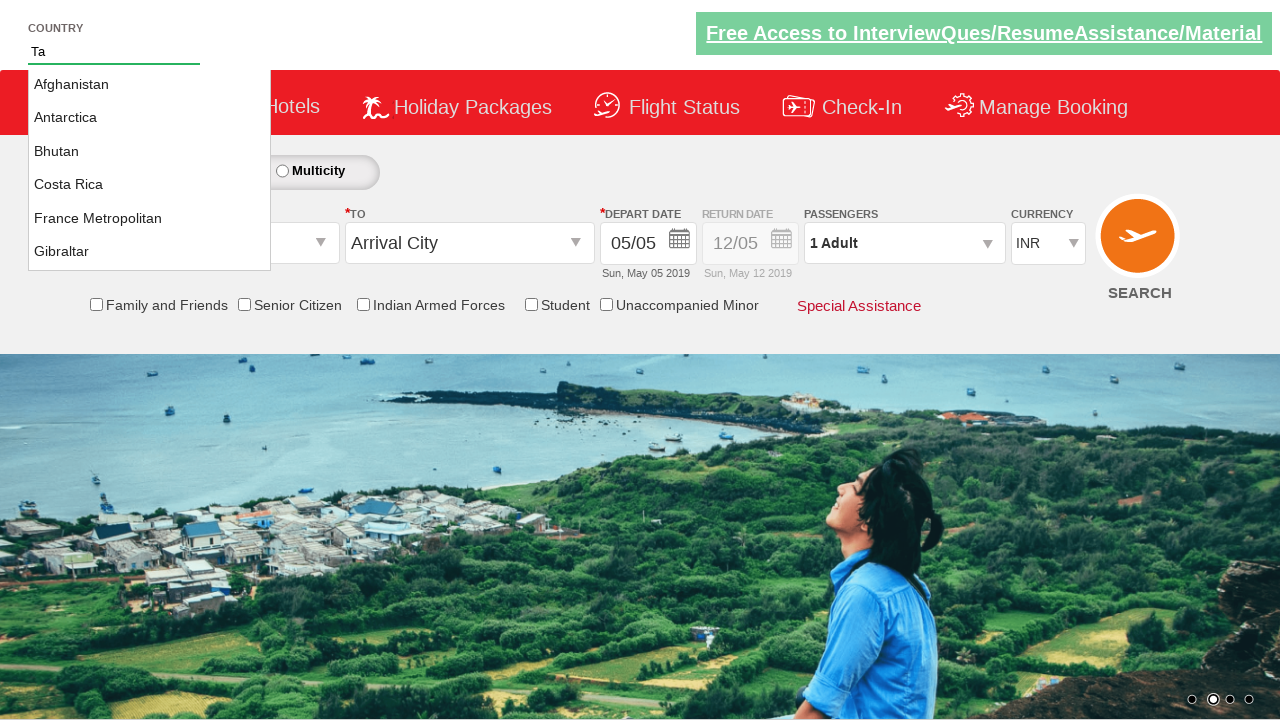

Retrieved all country suggestions from dropdown
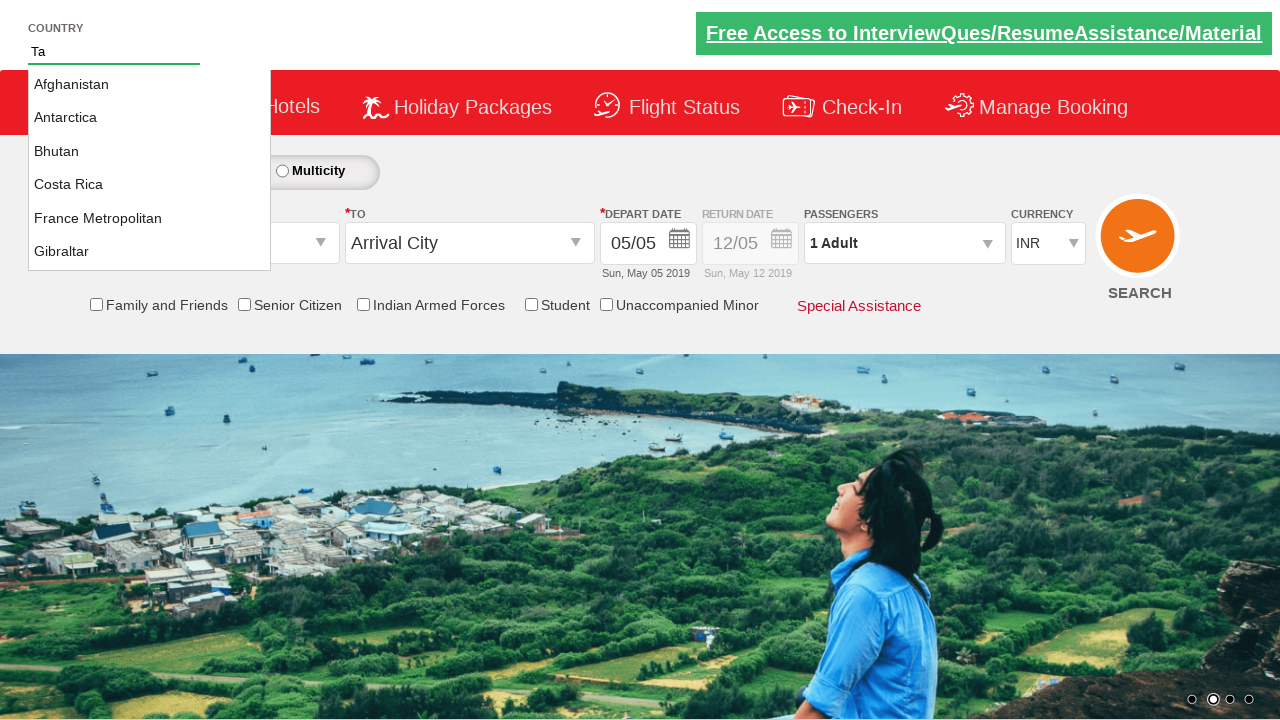

Selected 'TAJIKISTAN' from autocomplete suggestions at (150, 168) on li.ui-menu-item a >> nth=16
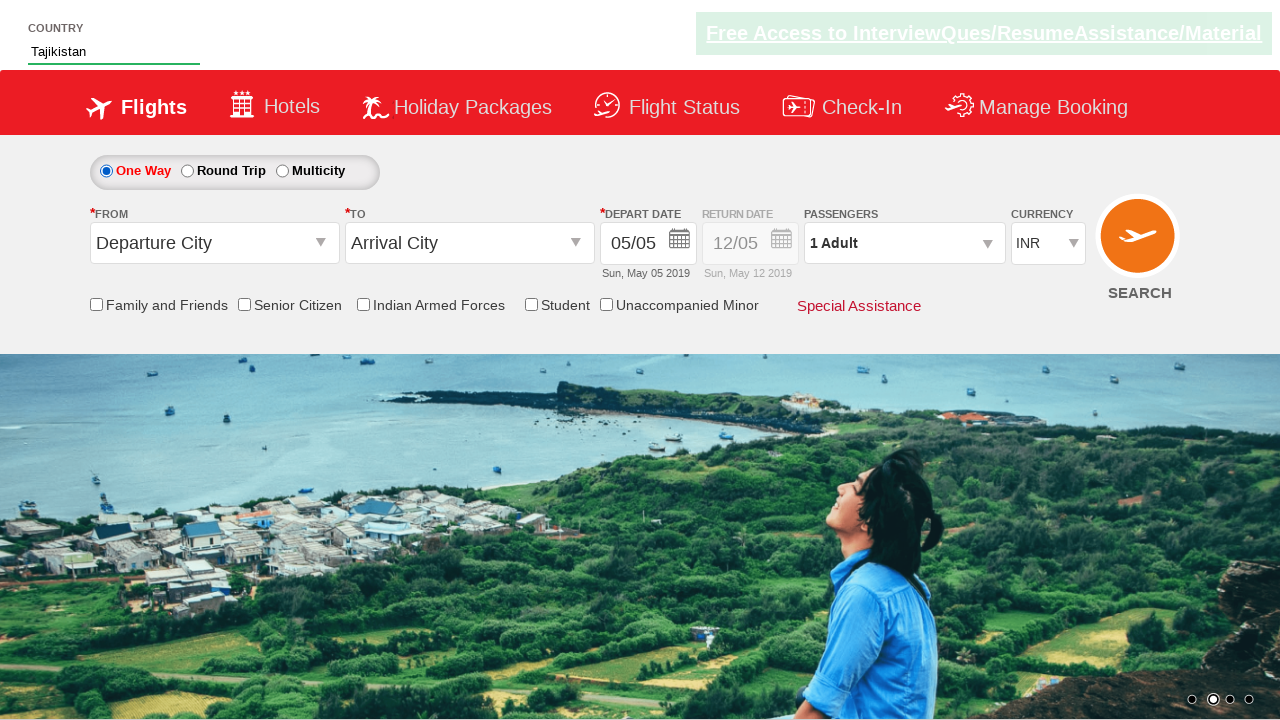

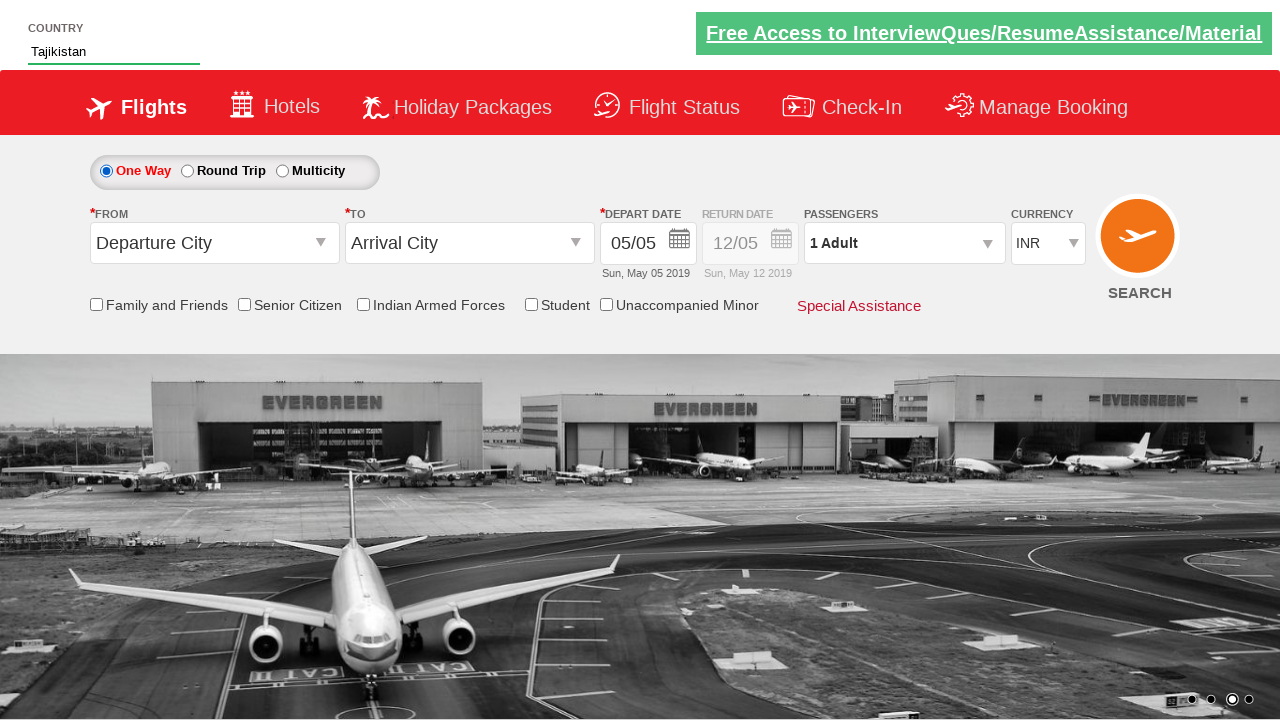